Tests file upload functionality on a PDF to Word conversion website by clicking the file picker button and handling the file chooser dialog.

Starting URL: https://www.ilovepdf.com/pdf_to_word

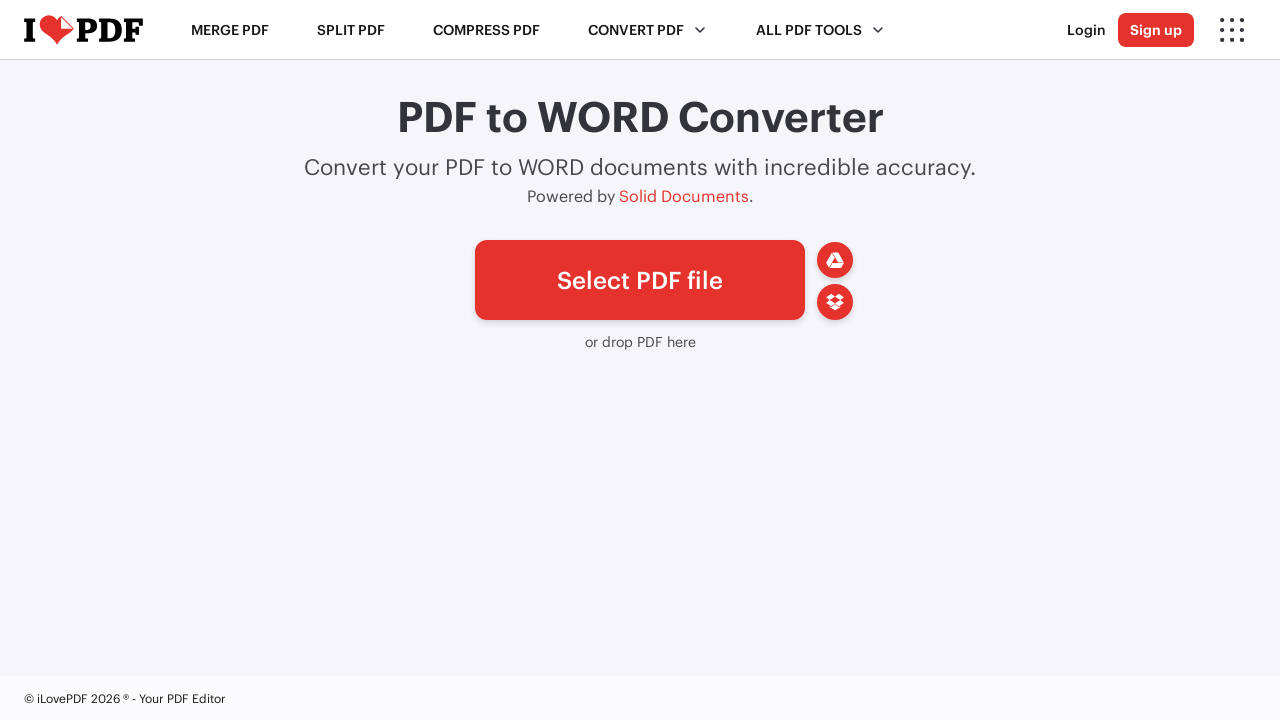

Waited for file picker button to be visible
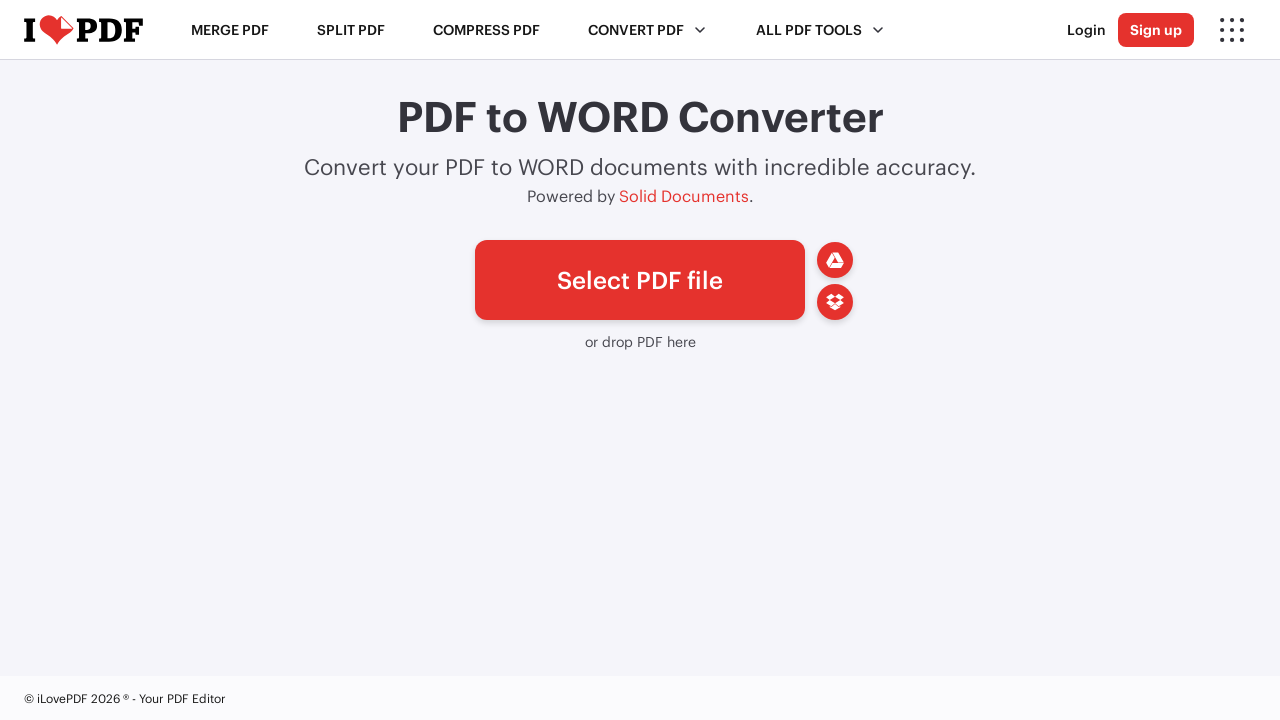

Clicked file picker button and file chooser dialog opened at (640, 280) on #pickfiles
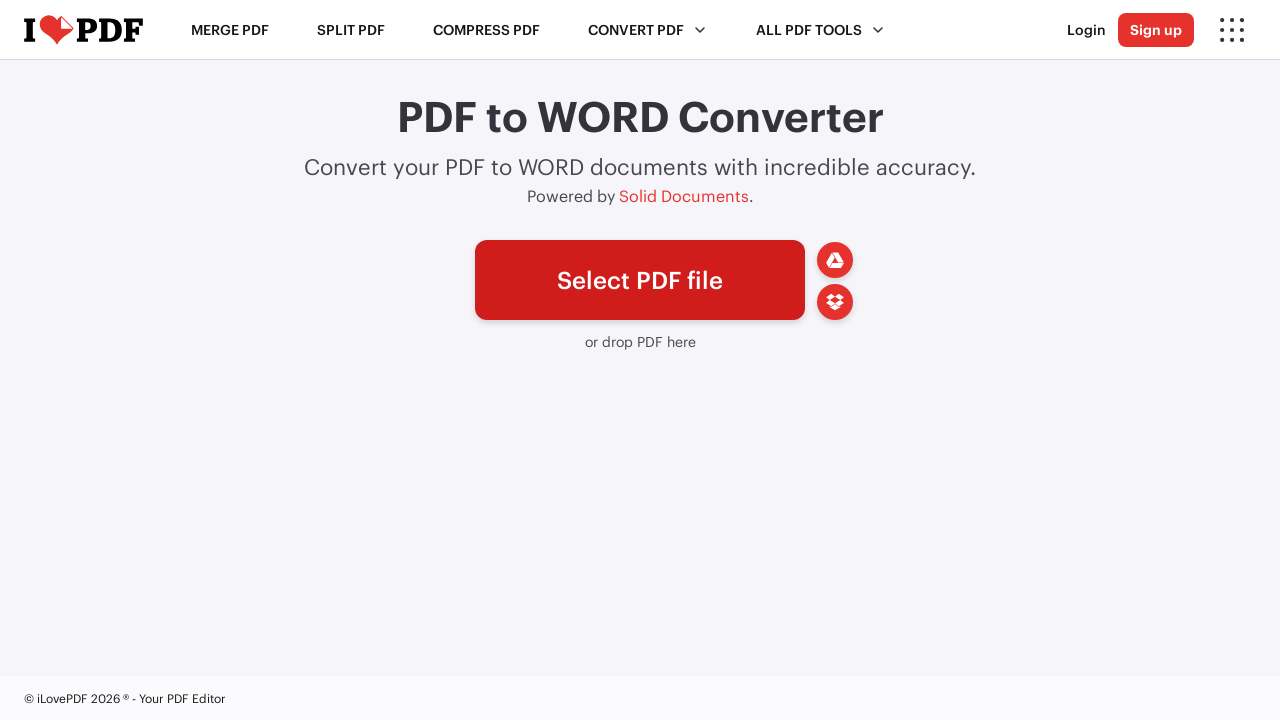

File chooser dialog captured
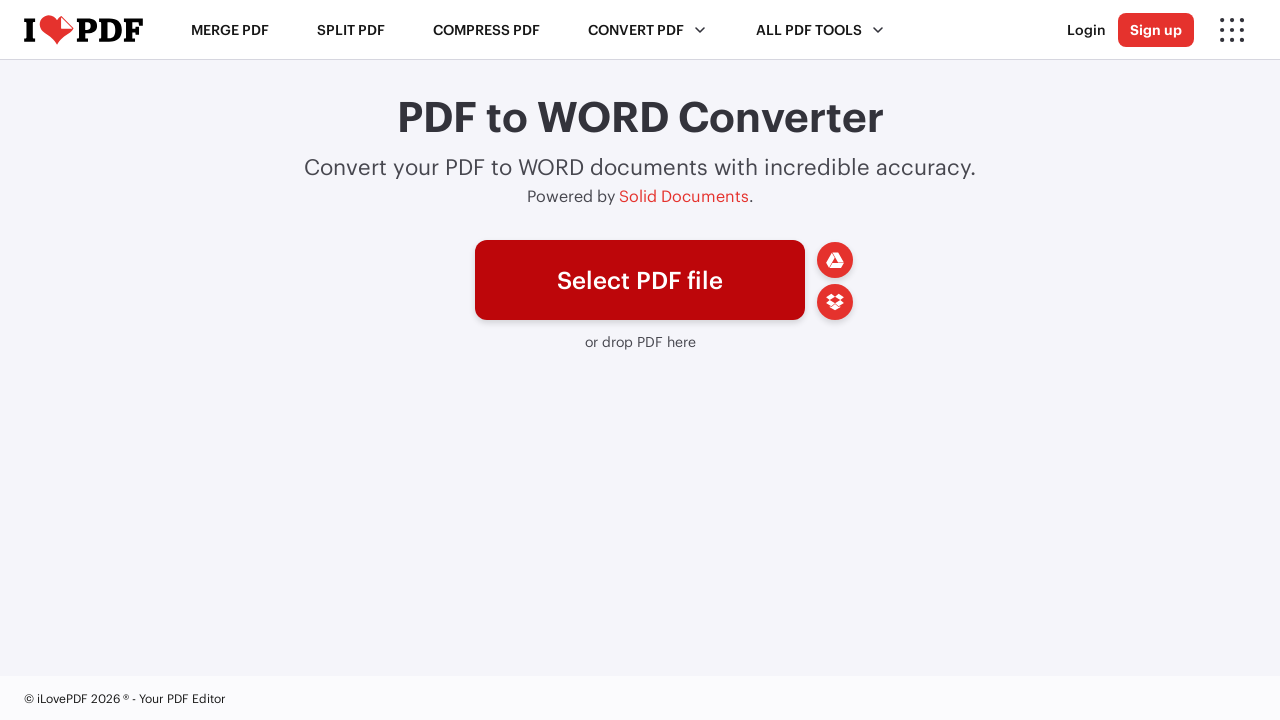

Waited for upload processing to begin
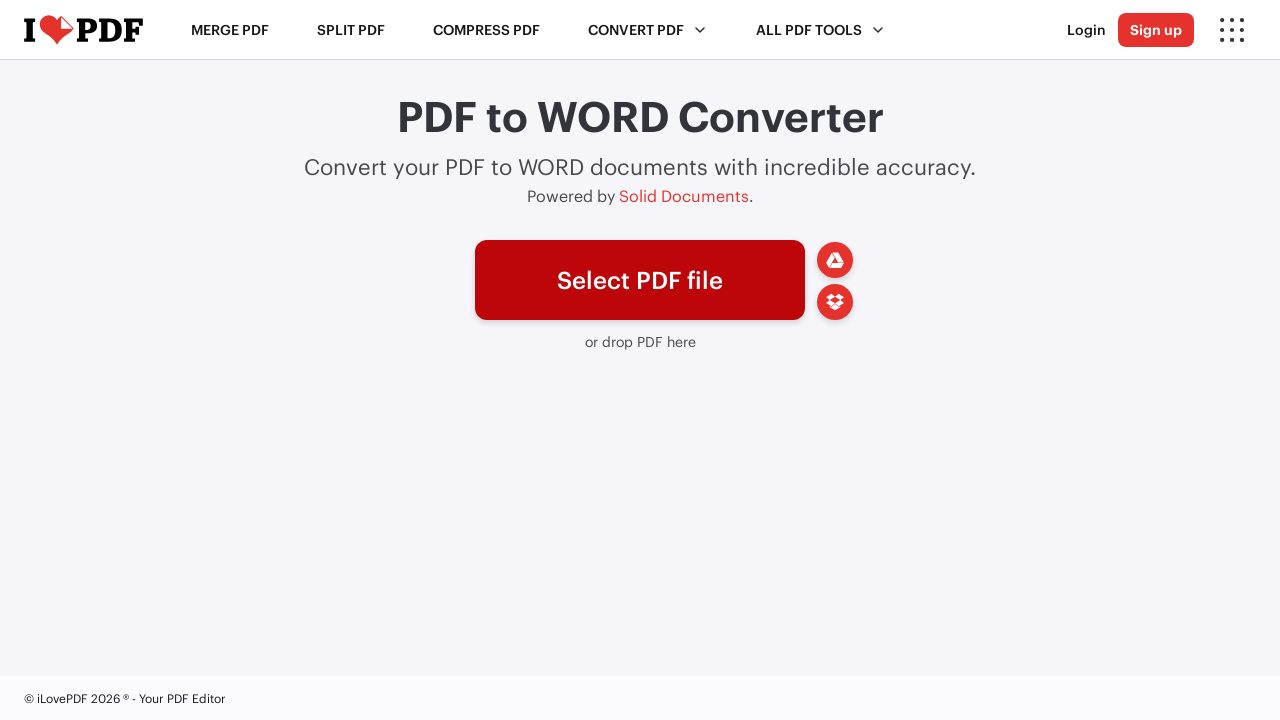

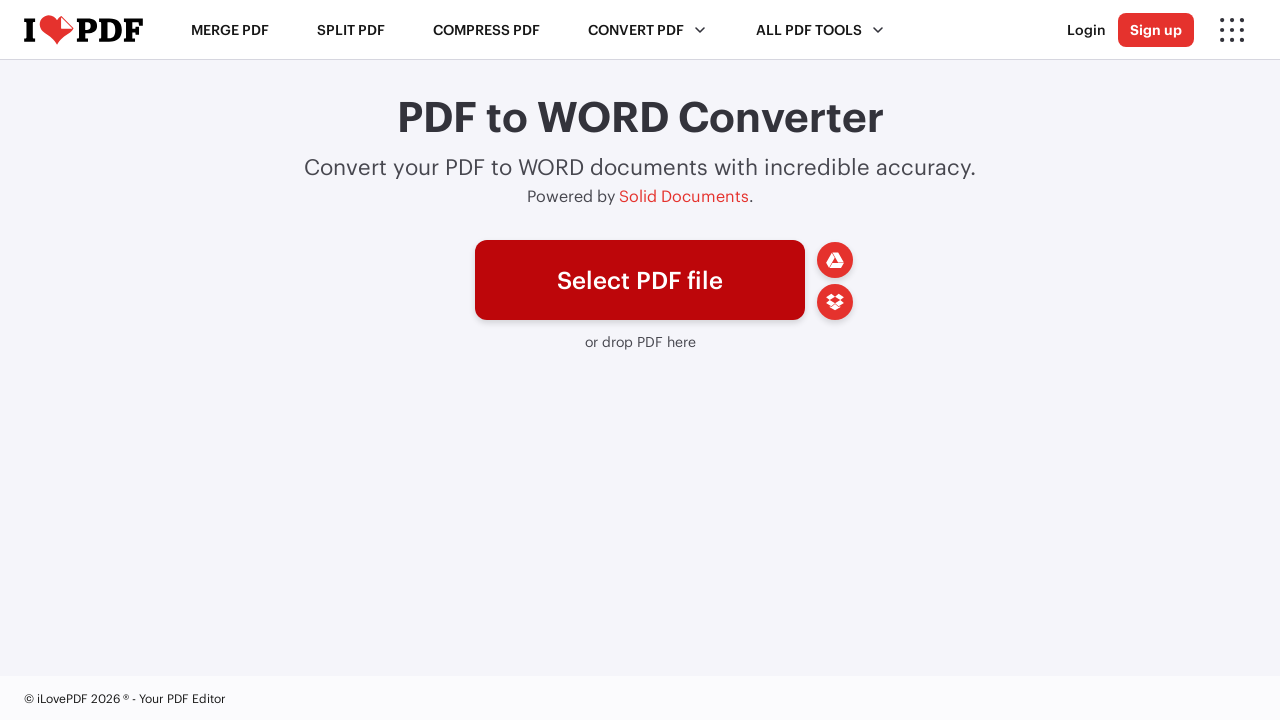